Tests the auto-complete text box by using keyboard actions to type "Kerem" with the first letter capitalized using Shift key modifier

Starting URL: https://demoqa.com/auto-complete

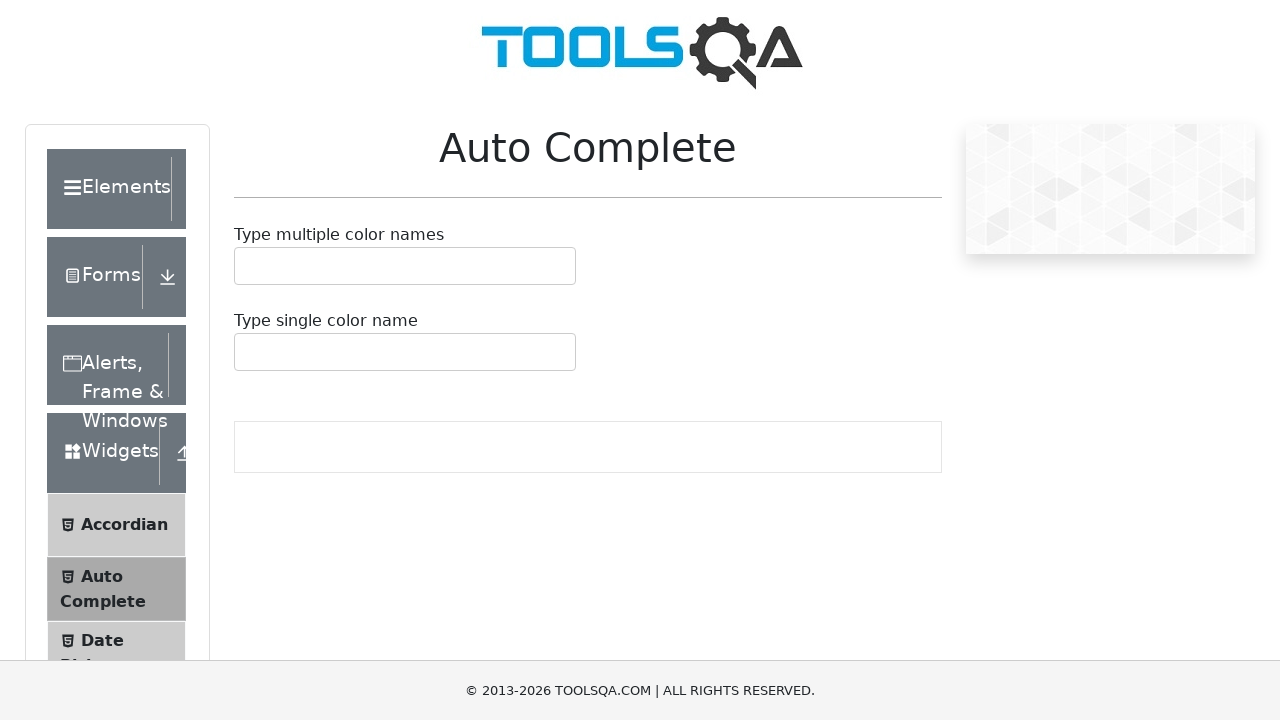

Waited 3 seconds for page to load
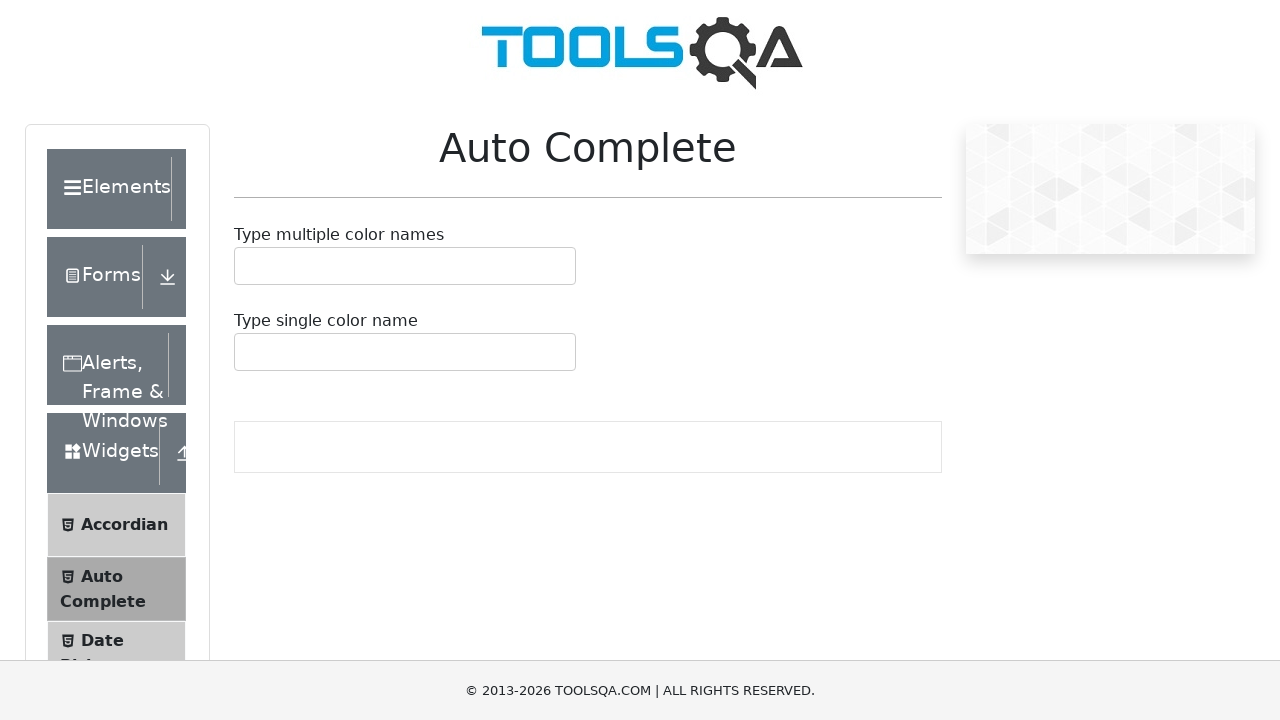

Clicked on the auto-complete multiple input container at (405, 266) on #autoCompleteMultipleContainer
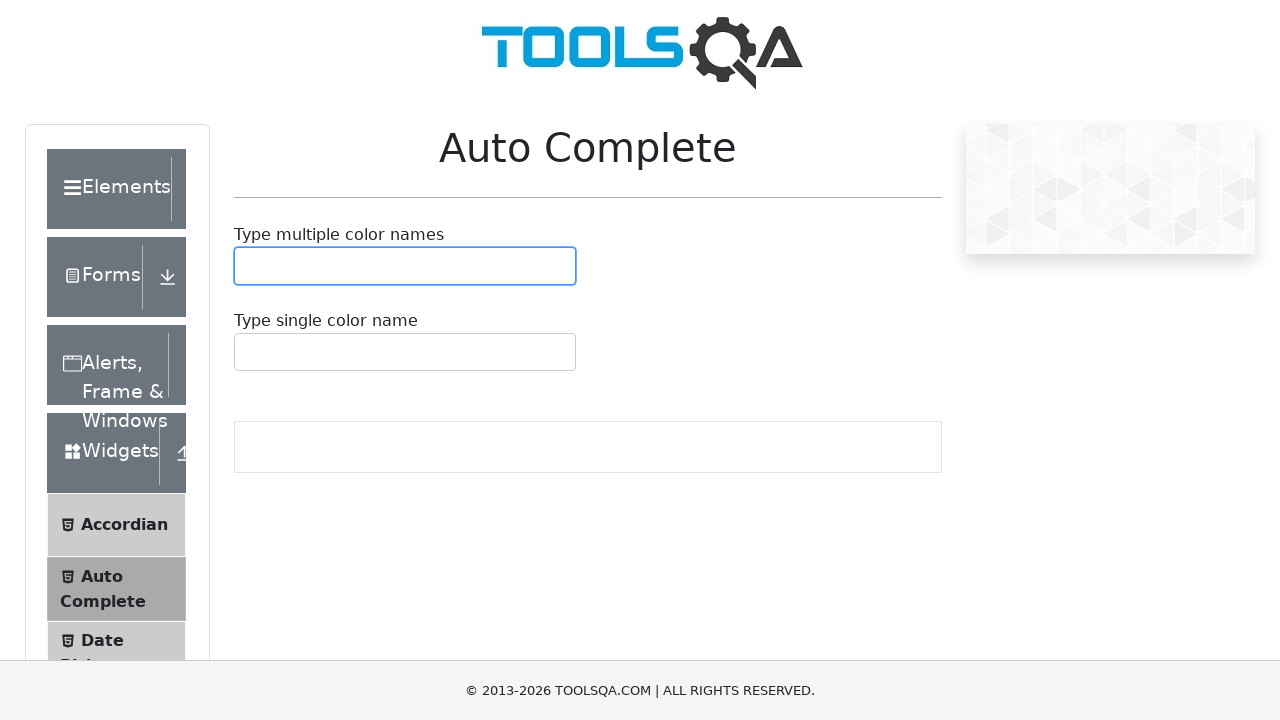

Pressed Shift key down
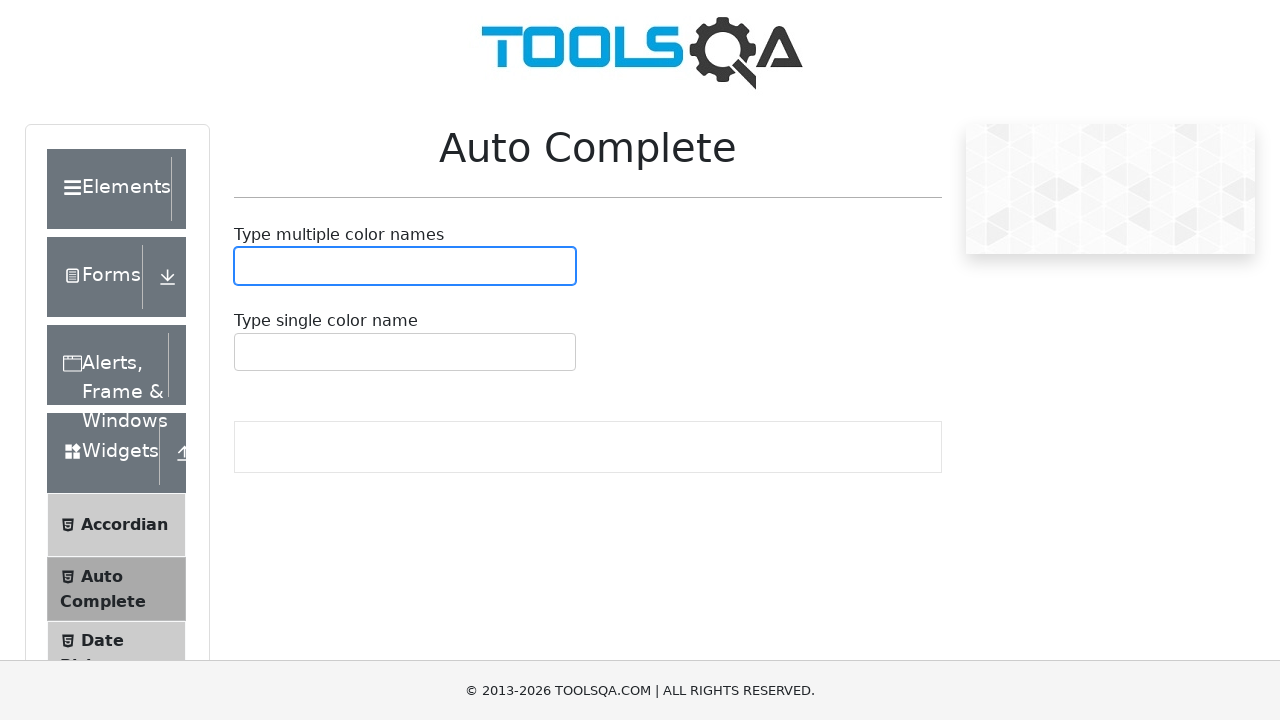

Pressed 'k' key with Shift modifier to type capital 'K'
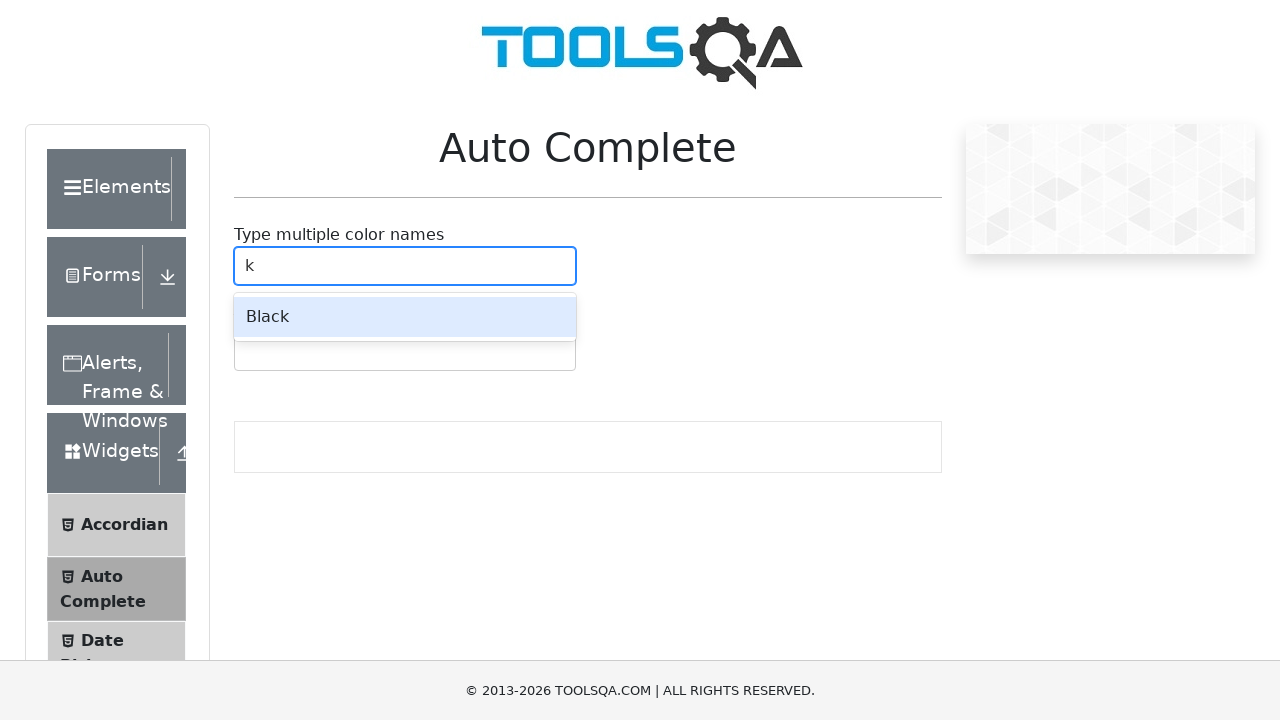

Released Shift key
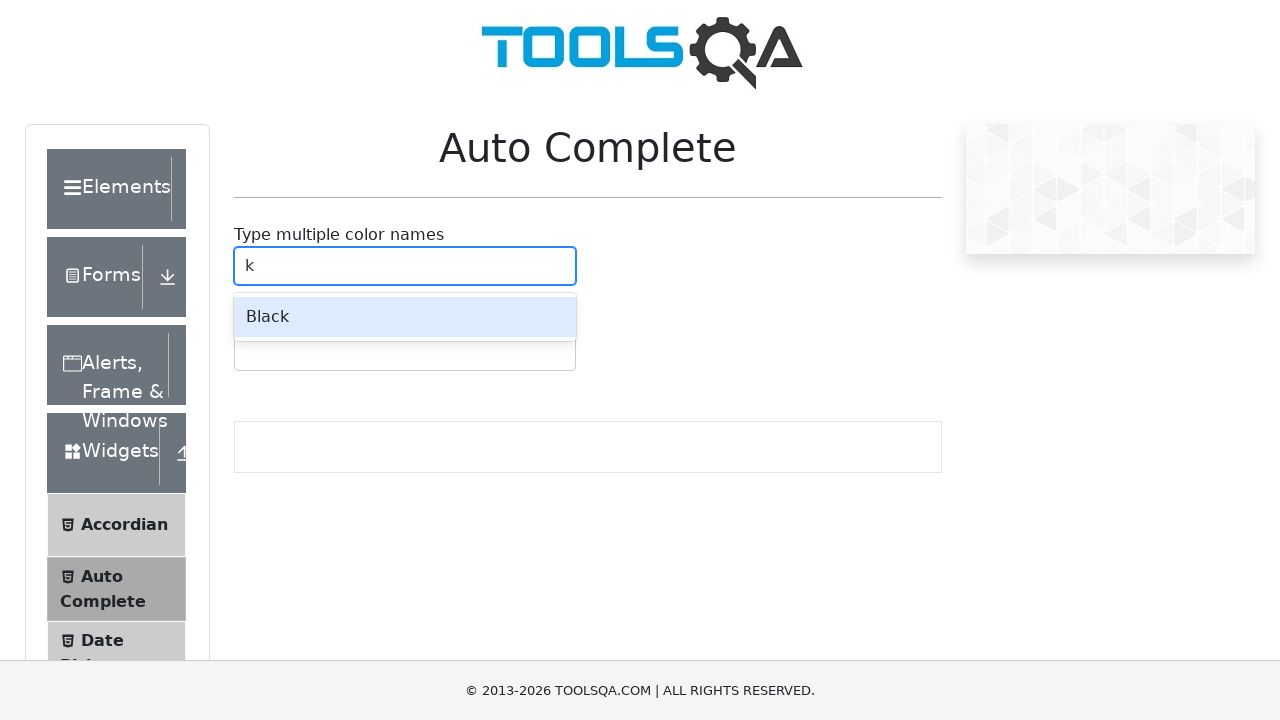

Typed 'erem' to complete 'Kerem'
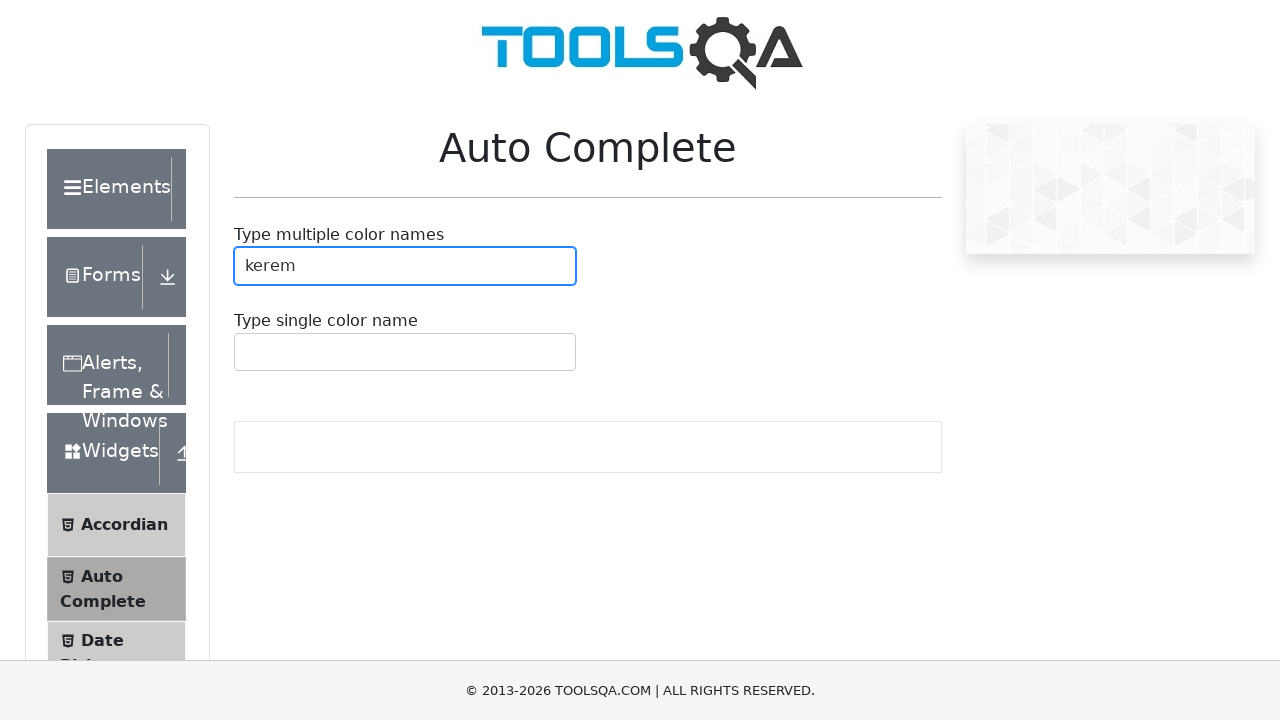

Waited 1 second for auto-complete suggestions to appear
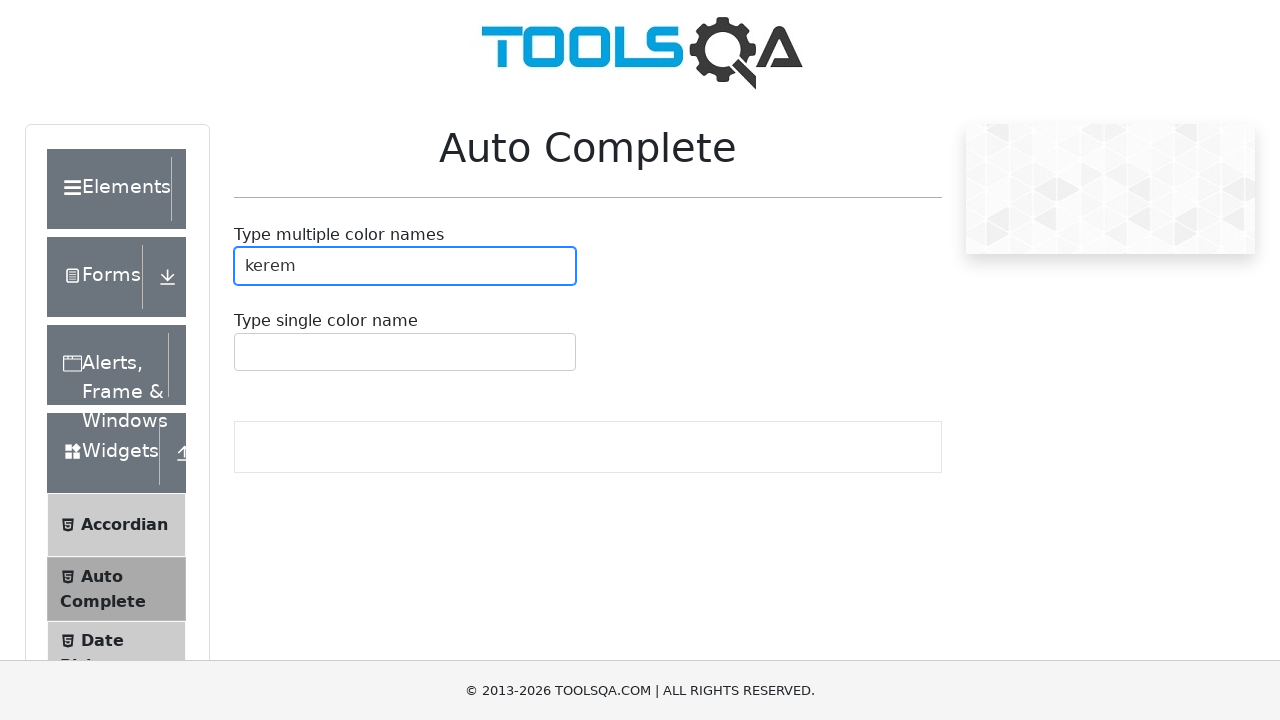

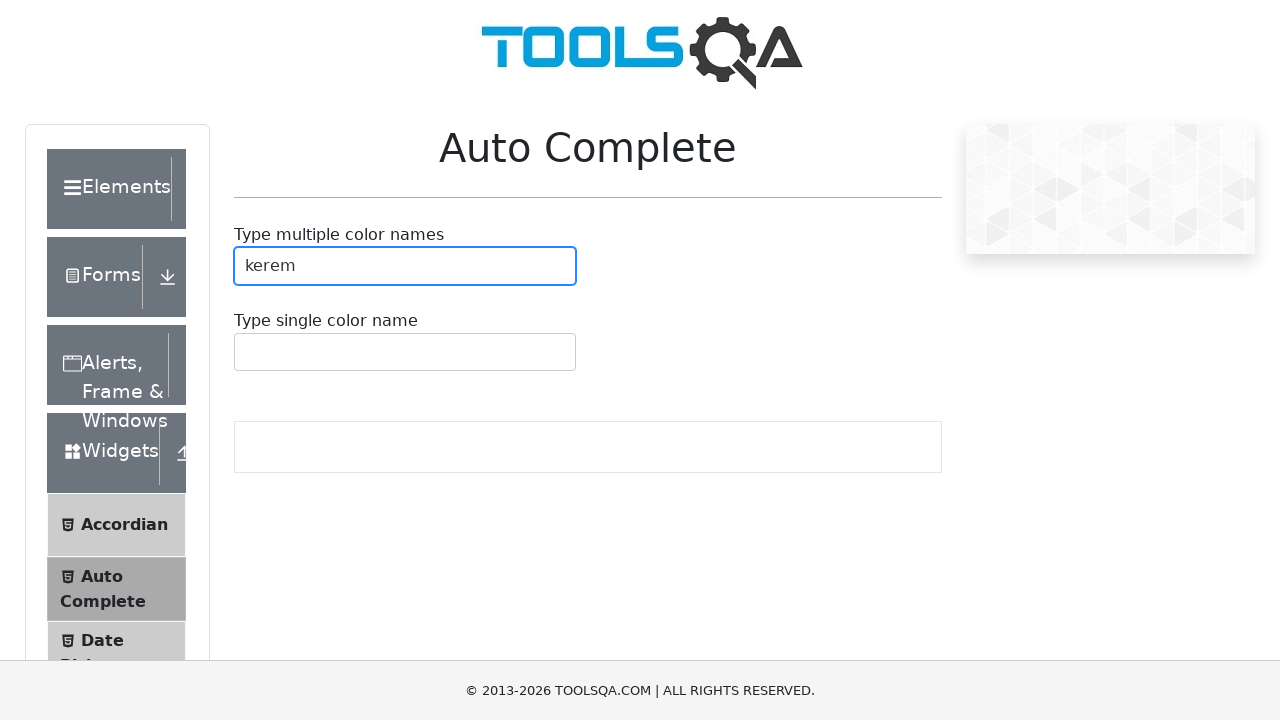